Tests filling a search input field with a value on the jQuery UI website

Starting URL: https://jqueryui.com/

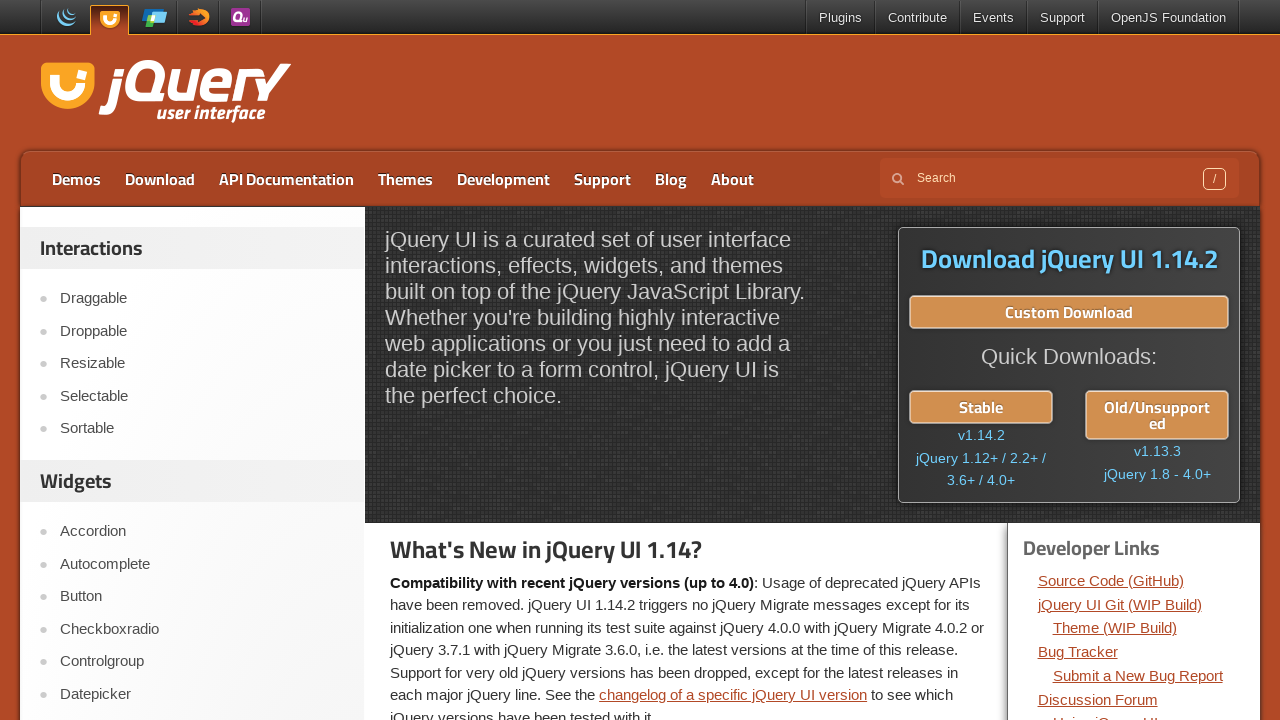

Filled search input field with 'CSS Framework' on jQuery UI website on input[name='s']
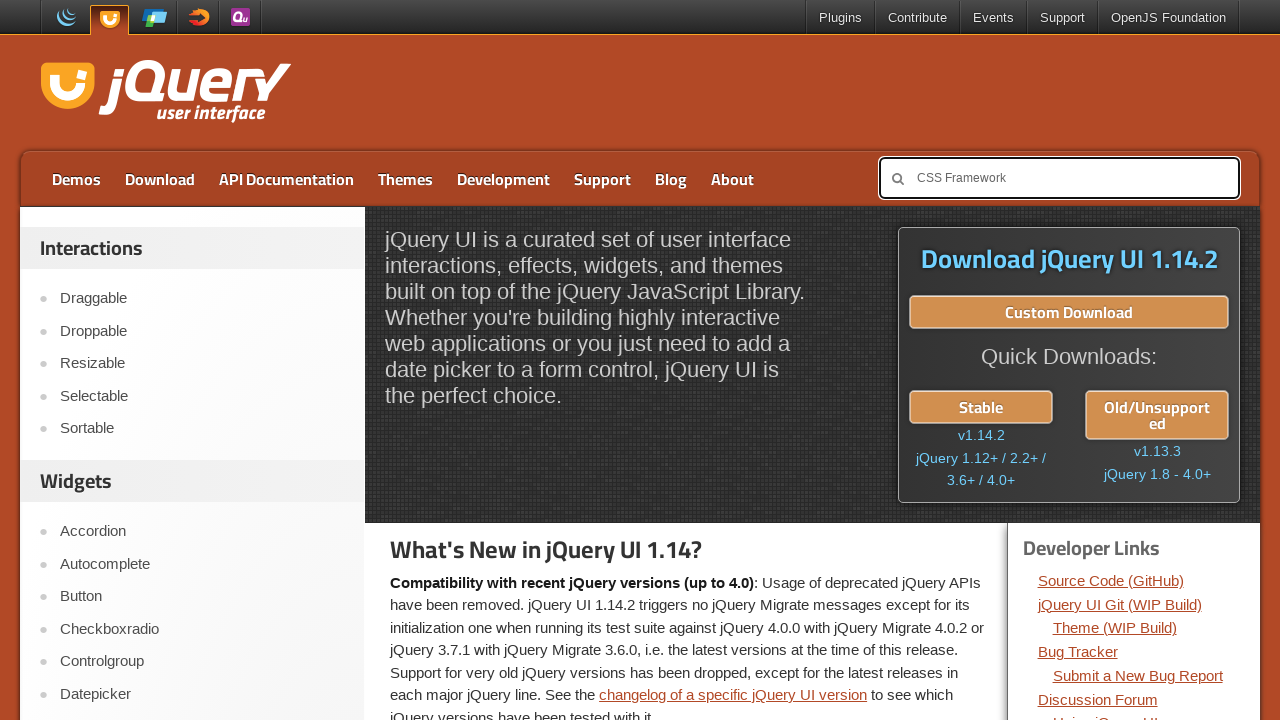

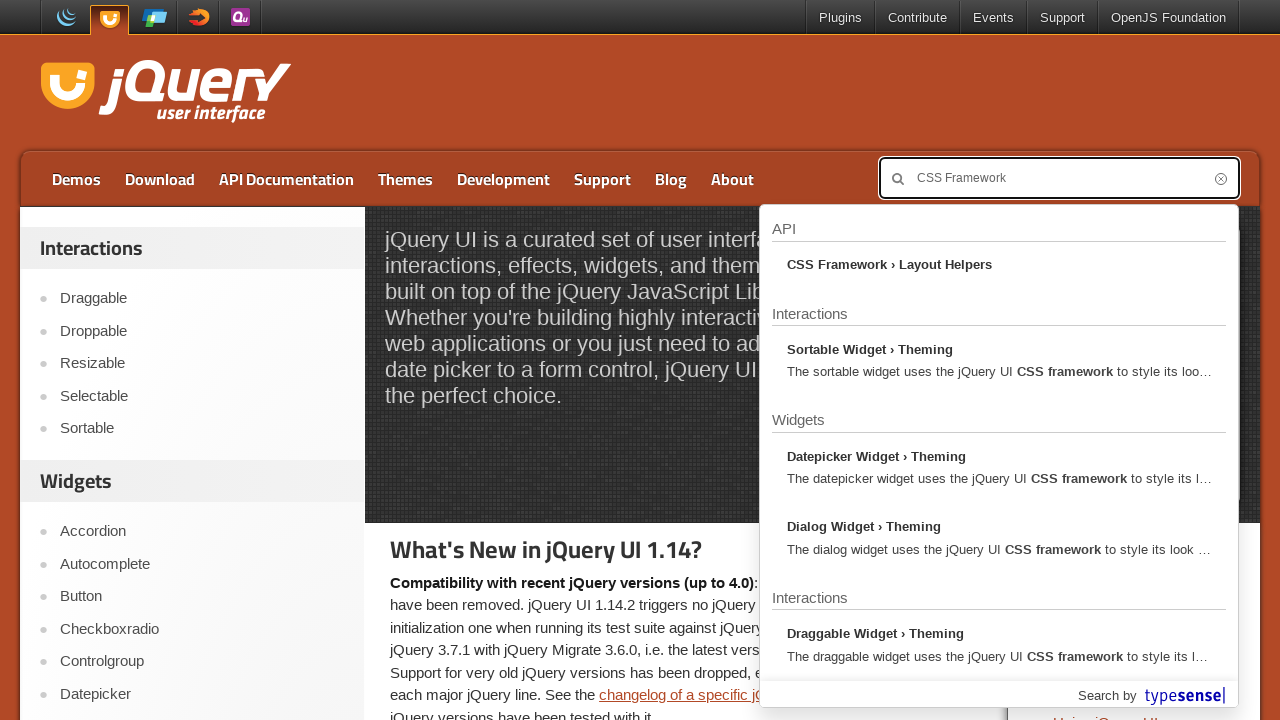